Tests that clicking the Home button from the side menu navigates the user back to the homepage regardless of current page

Starting URL: https://katalon-demo-cura.herokuapp.com/history.php#history

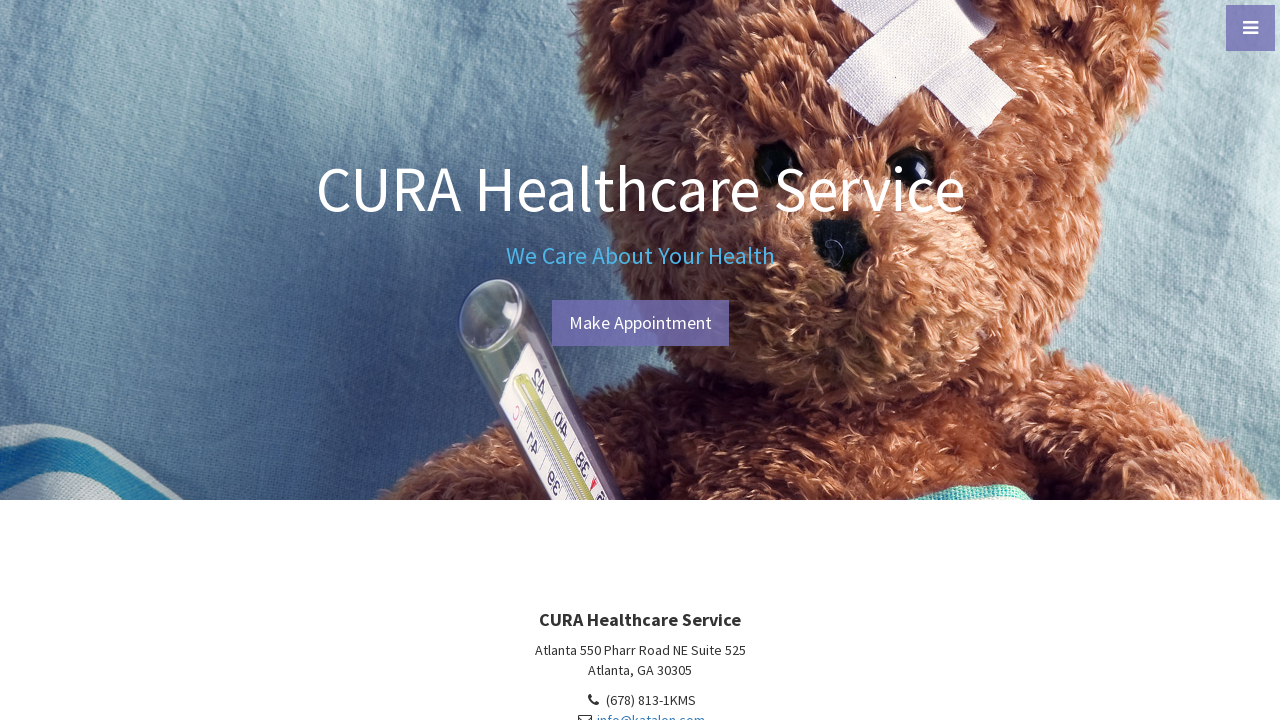

Clicked menu toggle to open side menu at (1250, 28) on #menu-toggle
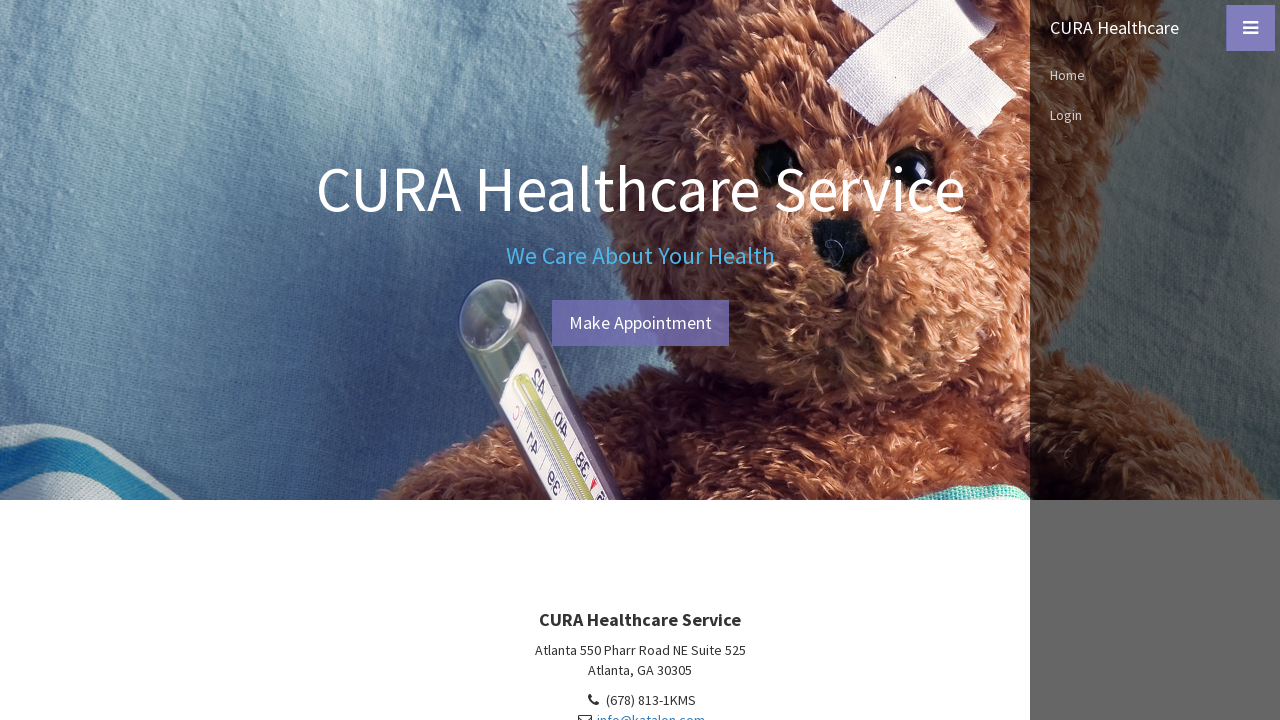

Clicked Home link in the side menu at (1155, 75) on xpath=//a[normalize-space()='Home']
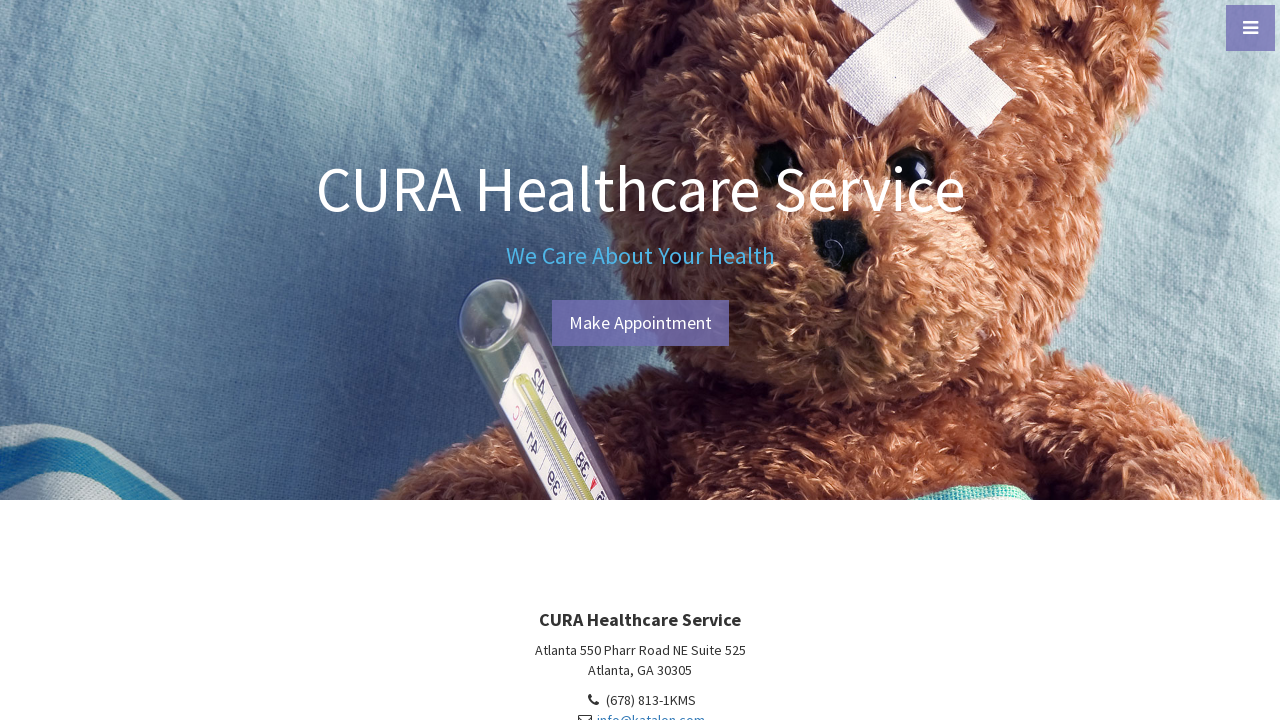

Navigation to homepage completed
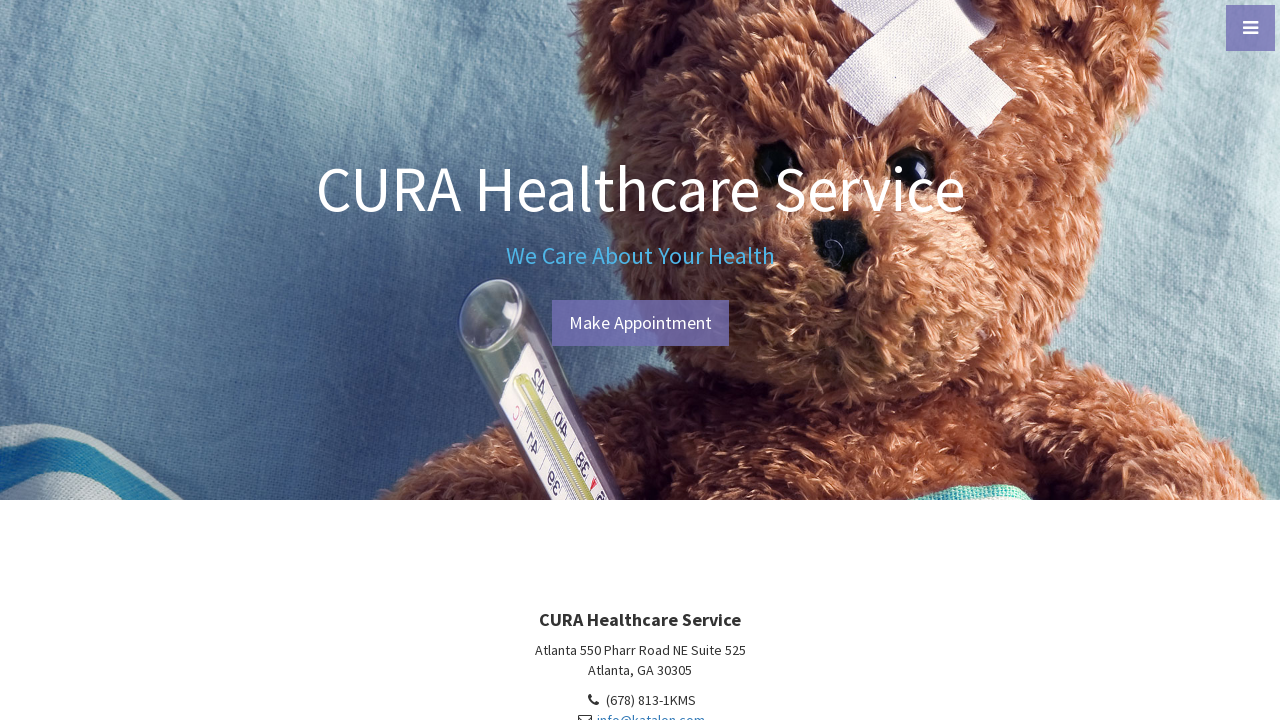

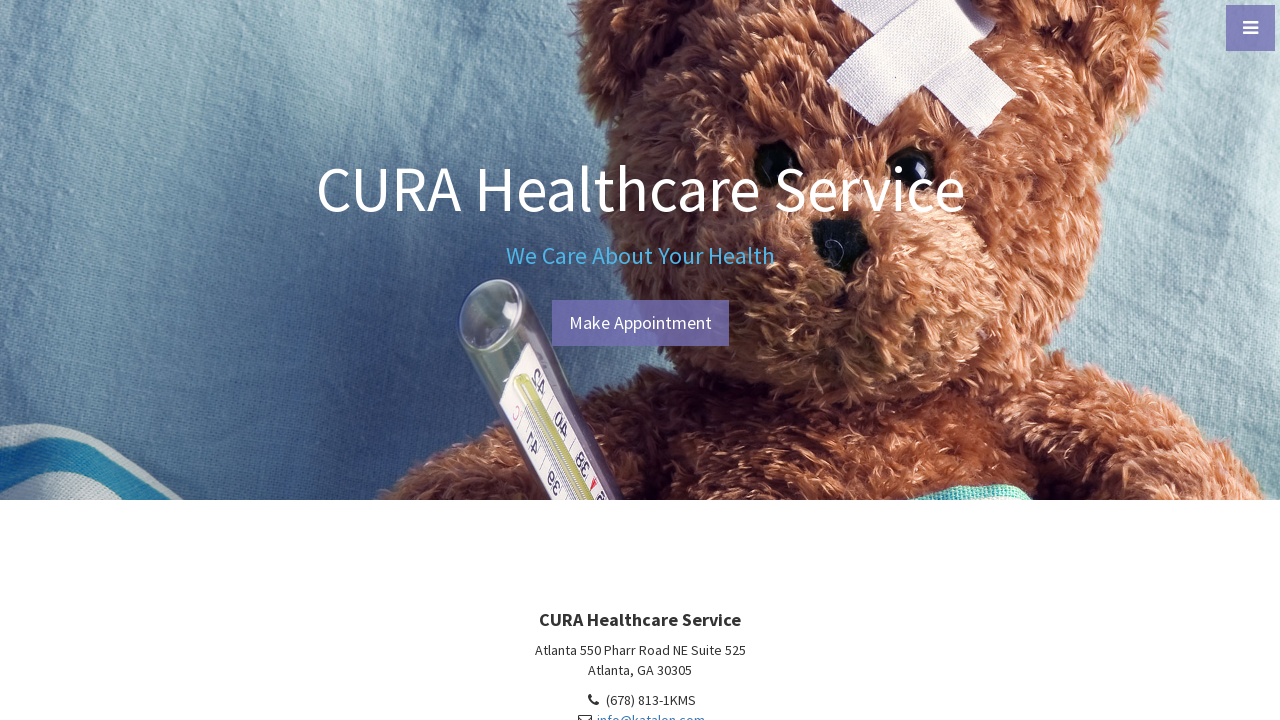